Tests dynamic page loading where a hidden element becomes visible after clicking a start button and waiting for a loading bar to complete. Verifies that the "Hello World!" finish text becomes visible.

Starting URL: http://the-internet.herokuapp.com/dynamic_loading/1

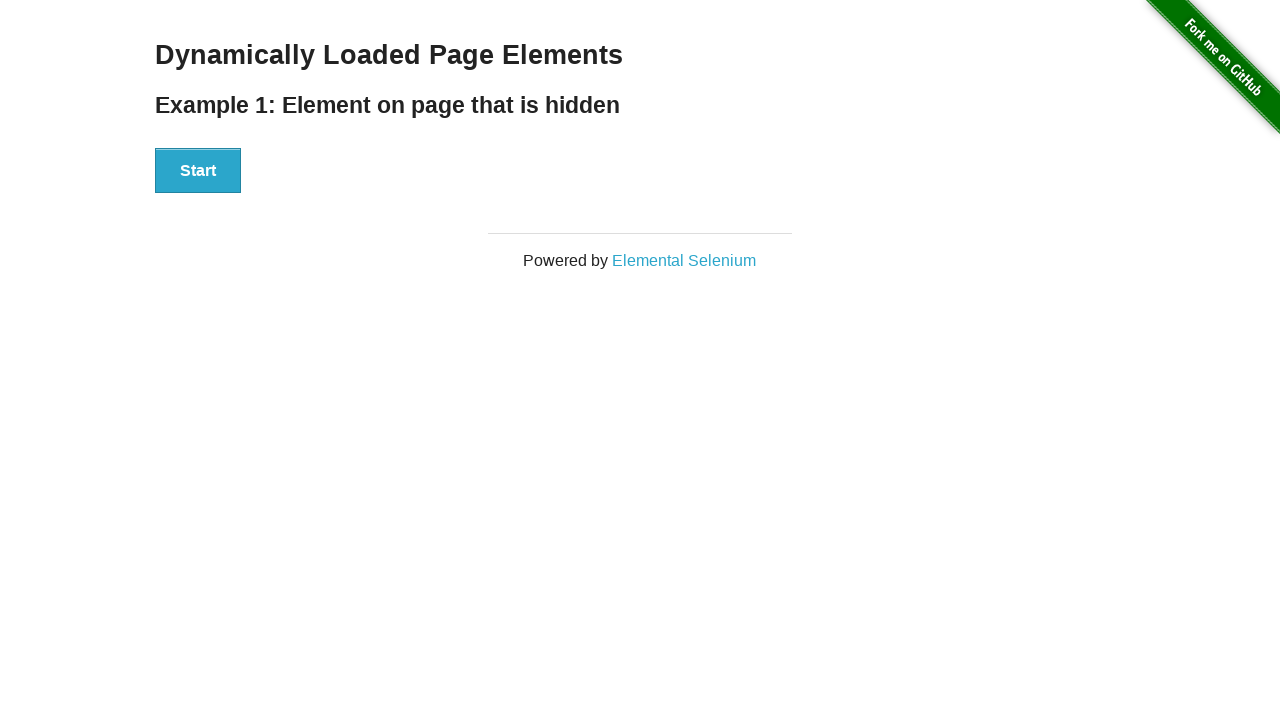

Clicked the Start button to initiate dynamic loading at (198, 171) on #start button
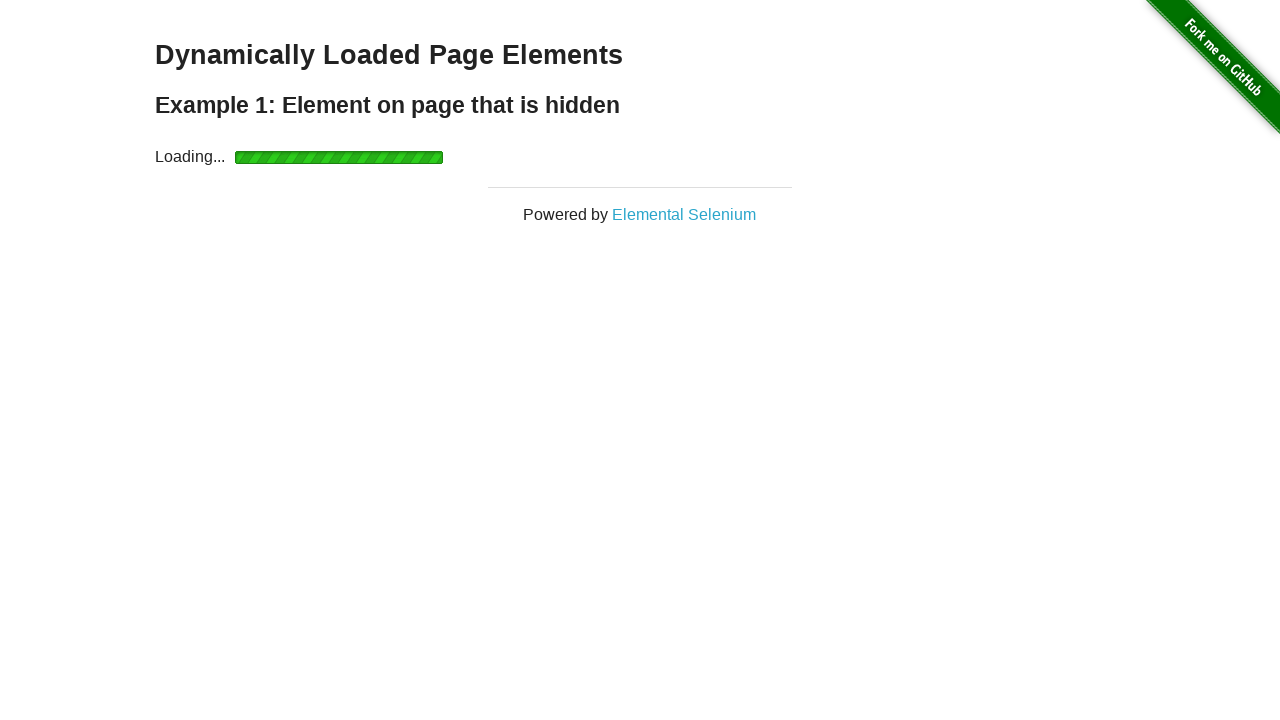

Waited for finish element to become visible after loading bar completed
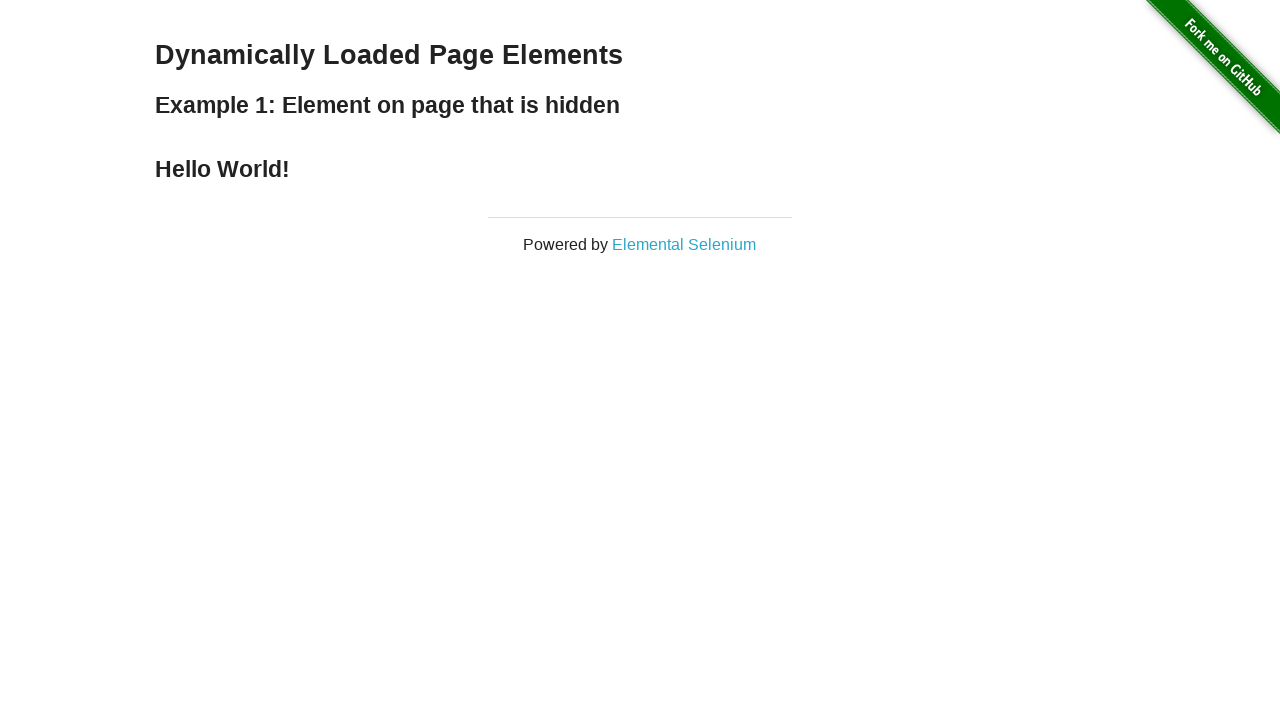

Verified that the 'Hello World!' finish text is visible
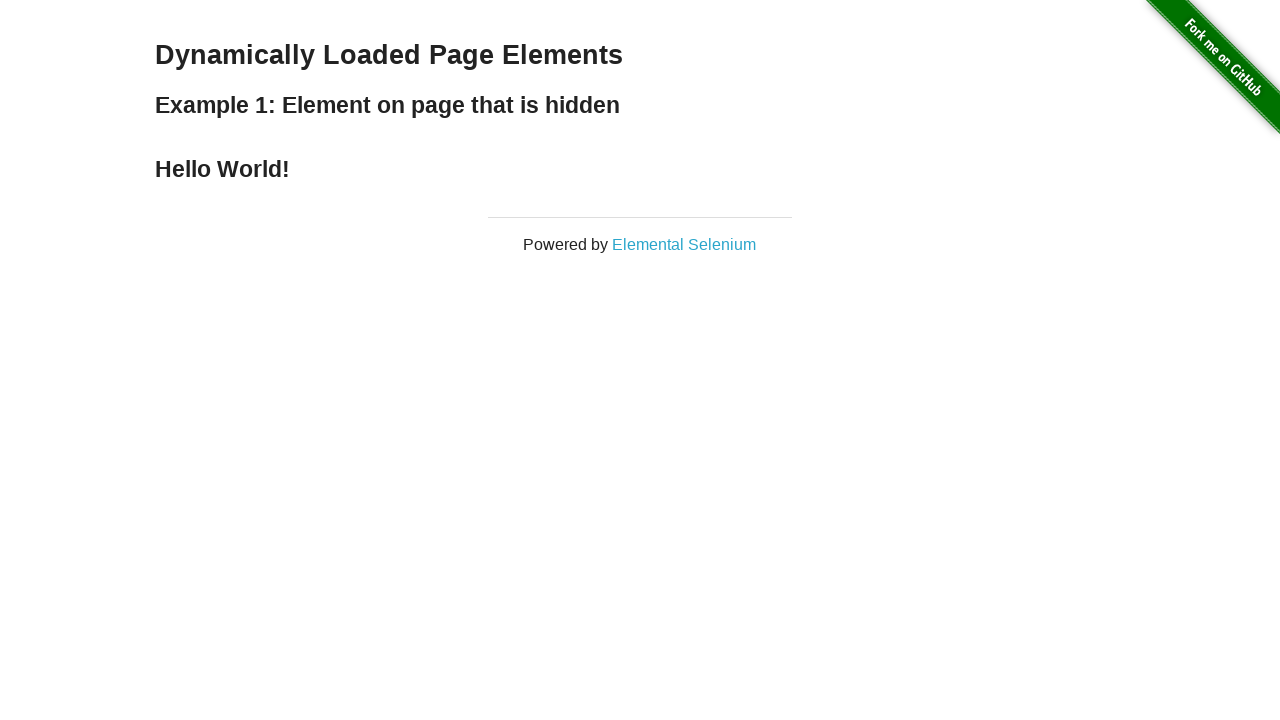

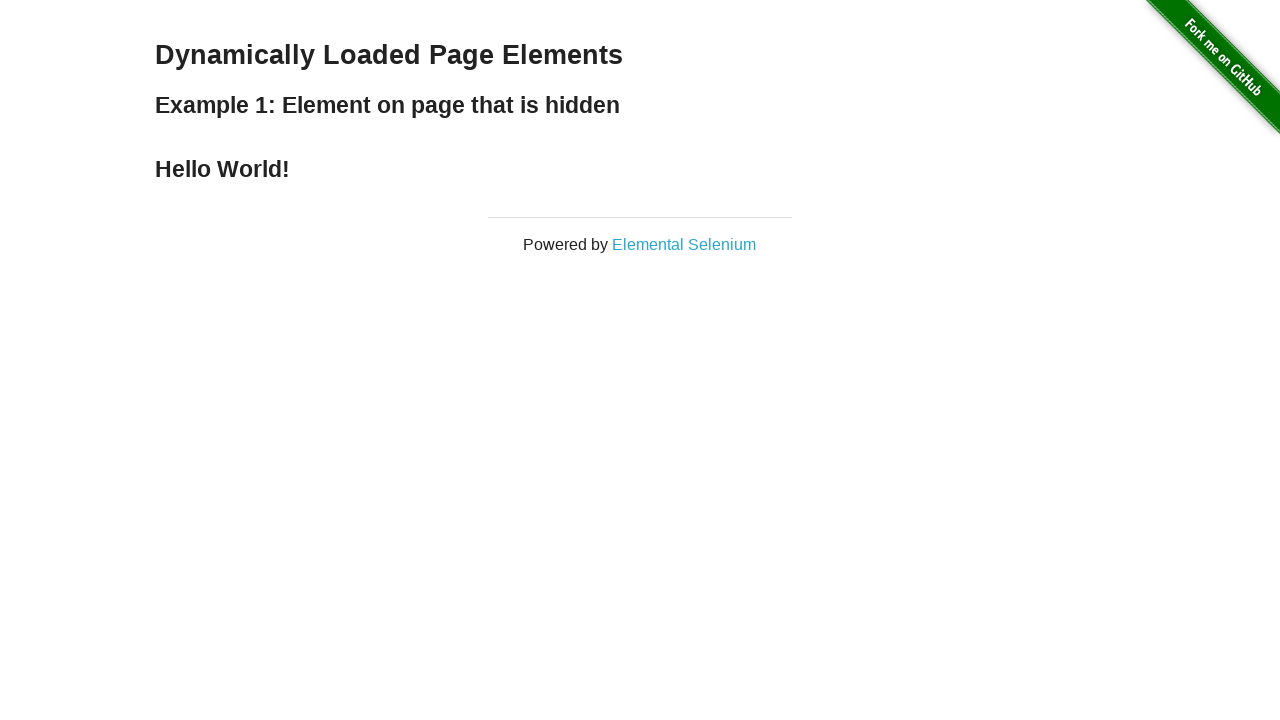